Tests drag and drop functionality by dragging one column element to another on a demo page

Starting URL: https://the-internet.herokuapp.com/drag_and_drop

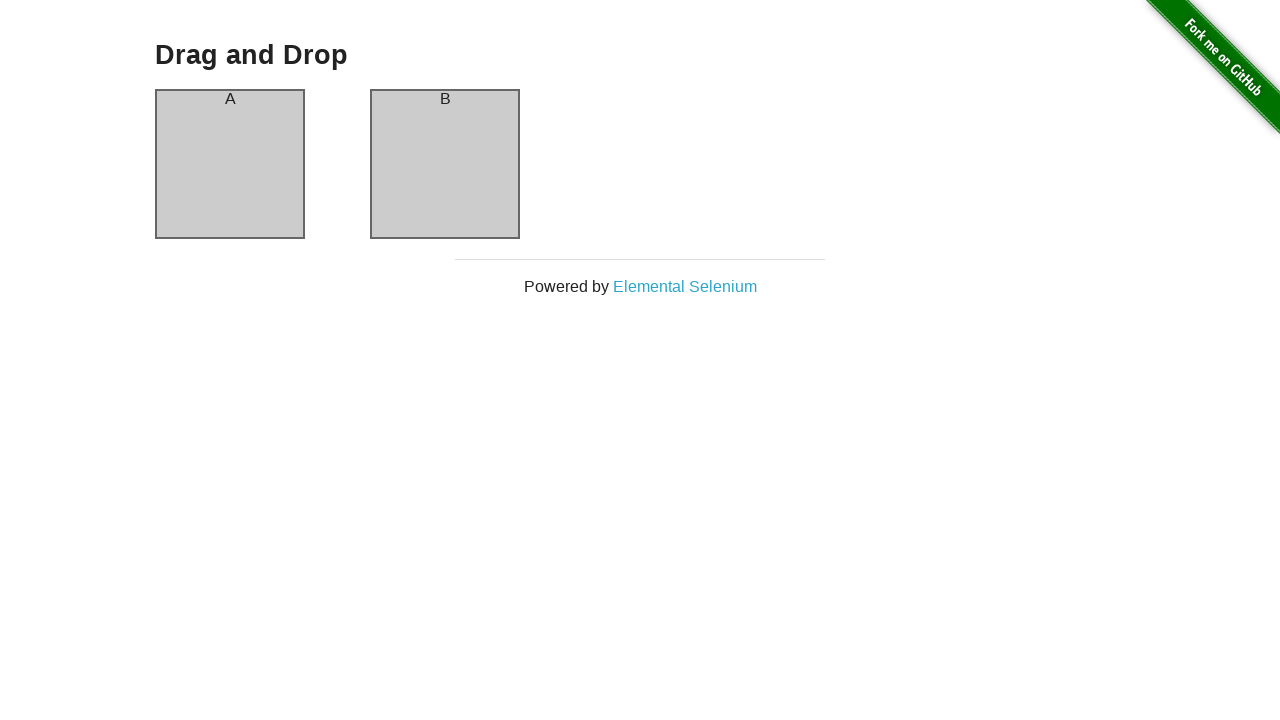

Waited for column-a element to be visible
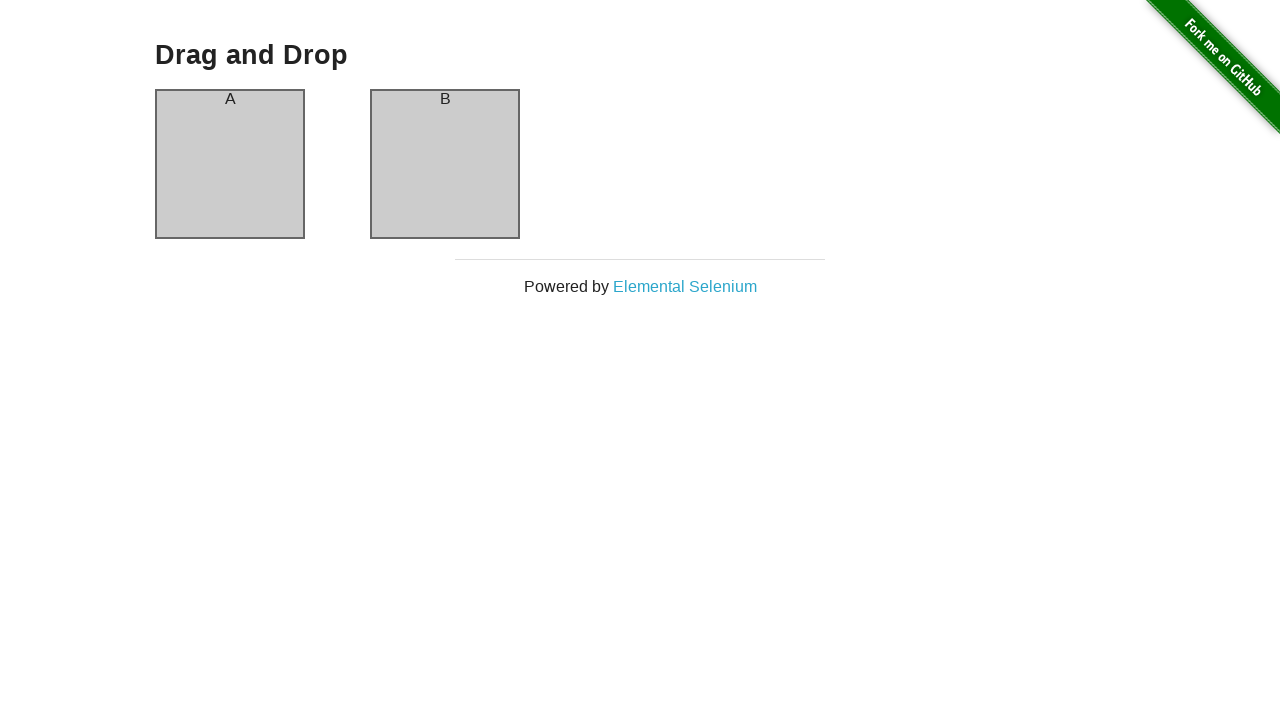

Waited for column-b element to be visible
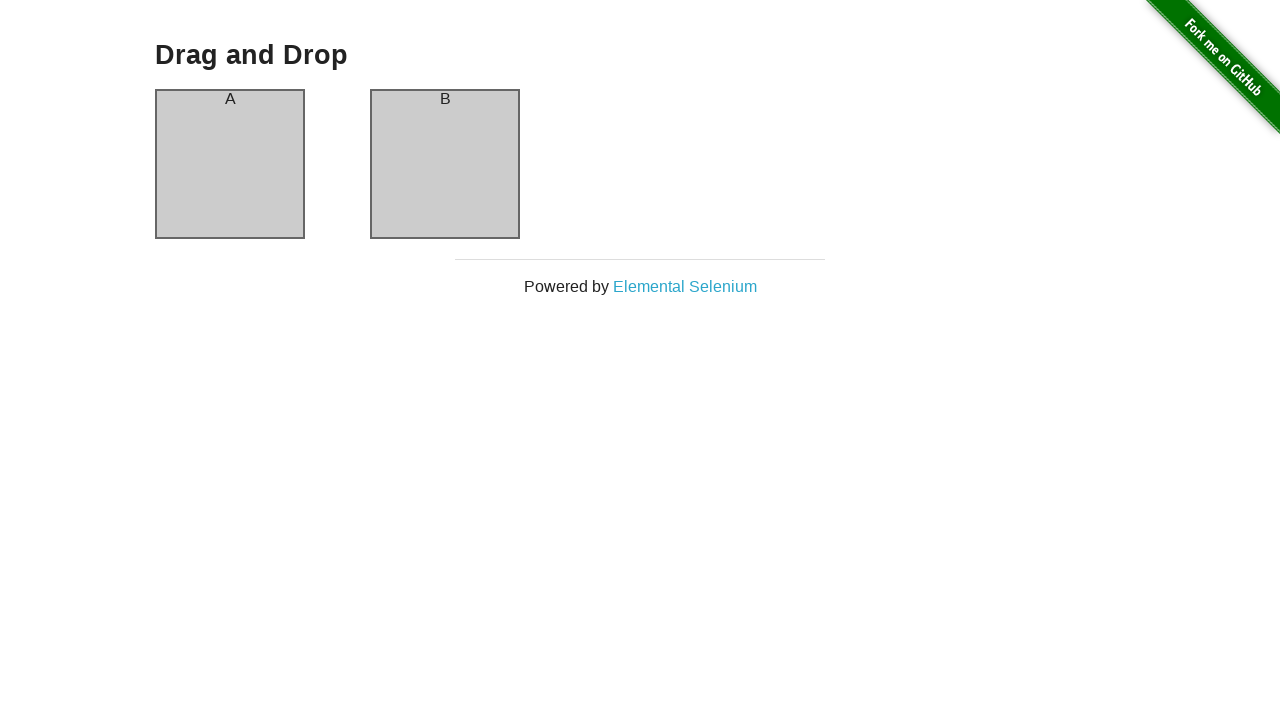

Located source element (column-b)
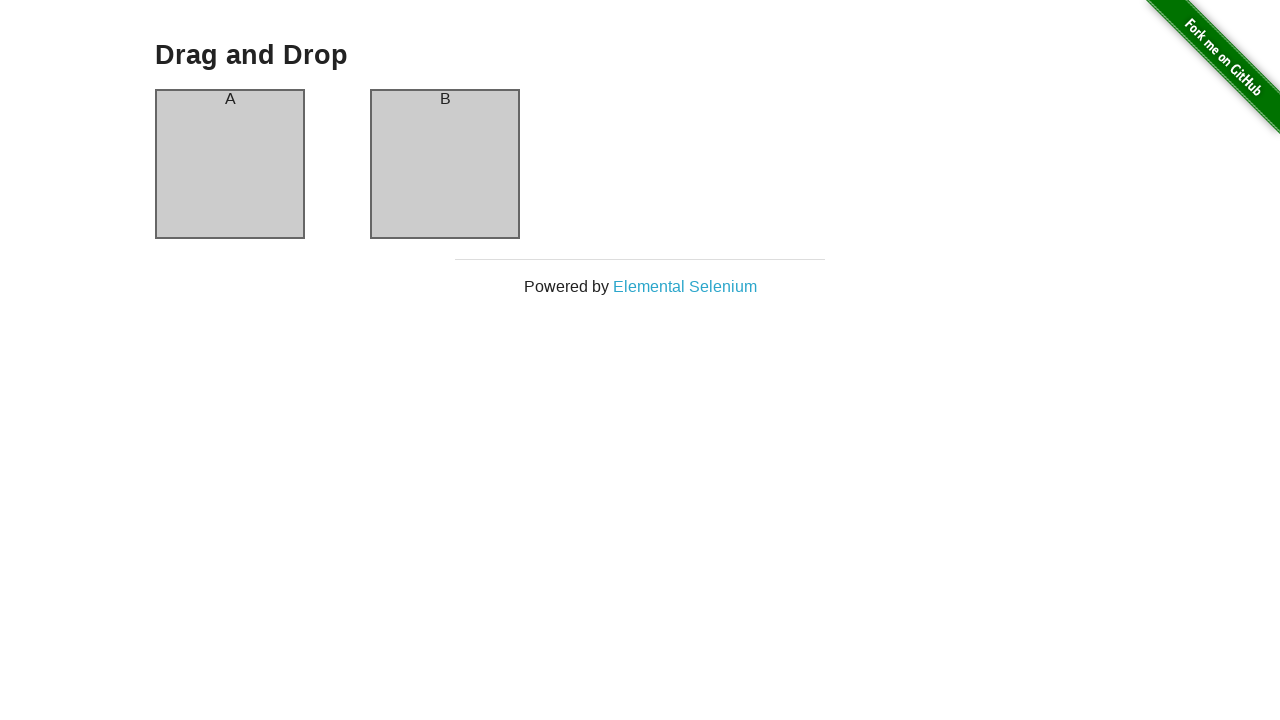

Located target element (column-a)
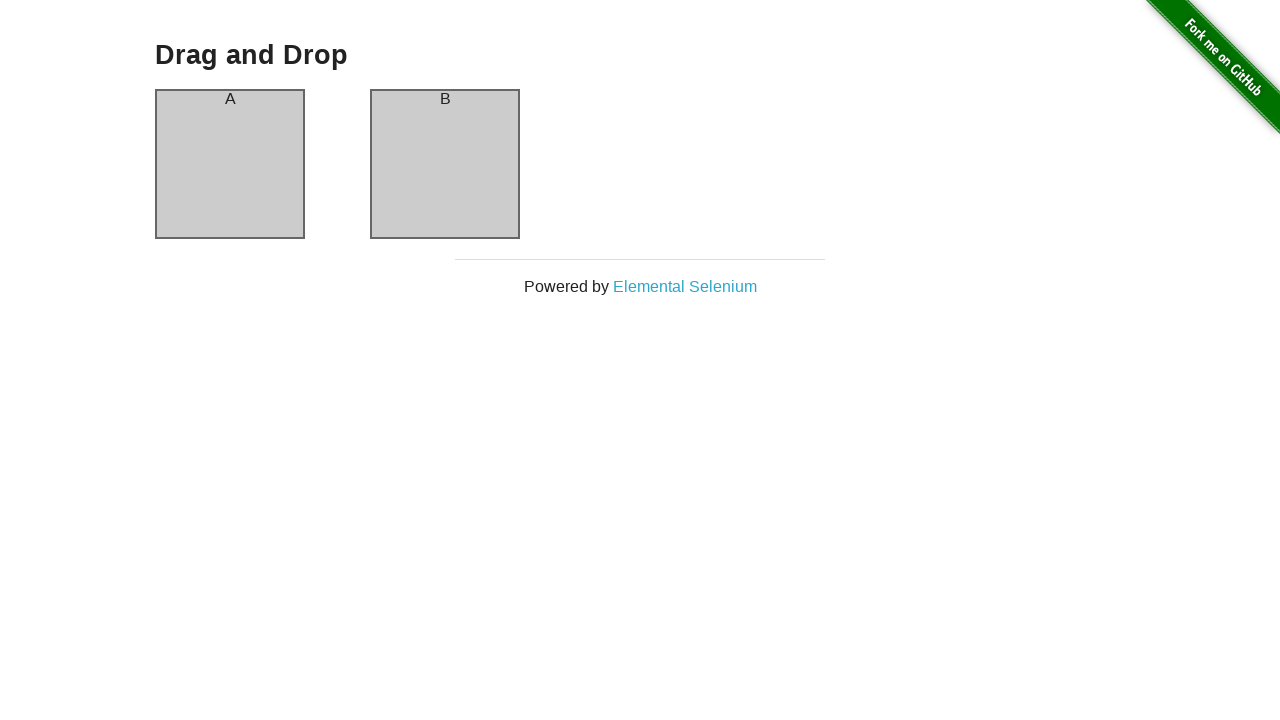

Dragged column-b to column-a successfully at (230, 164)
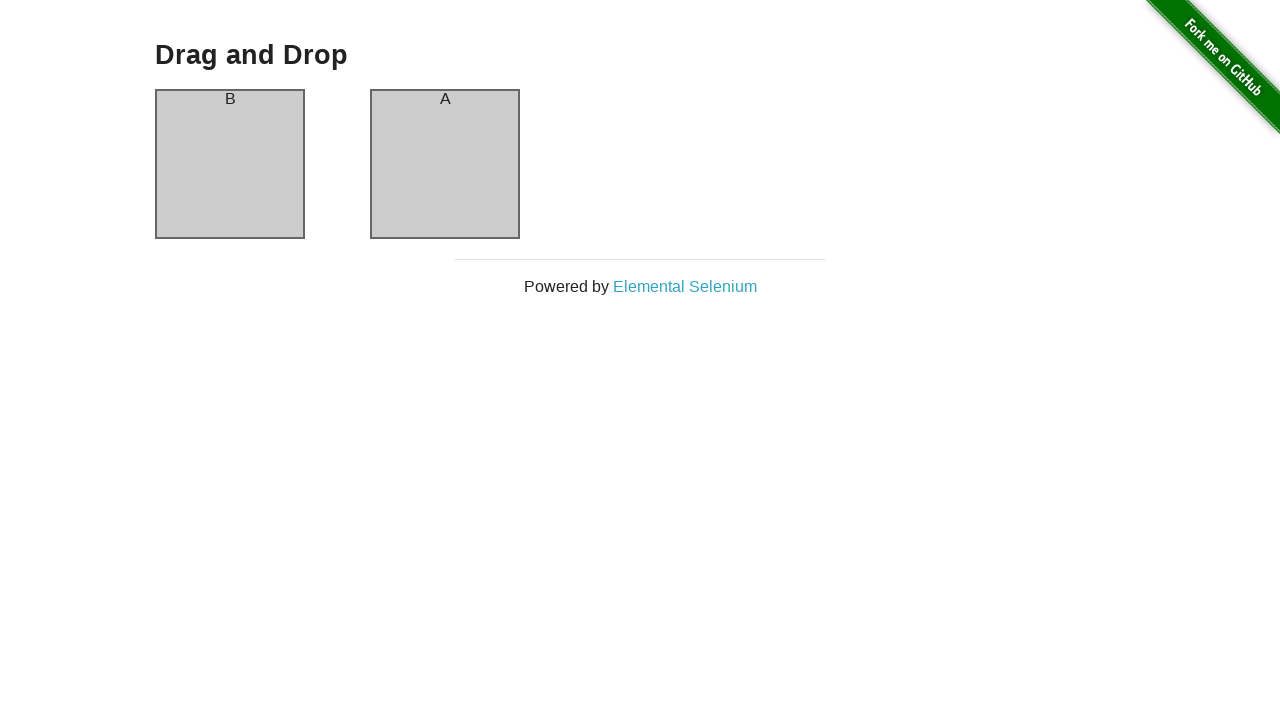

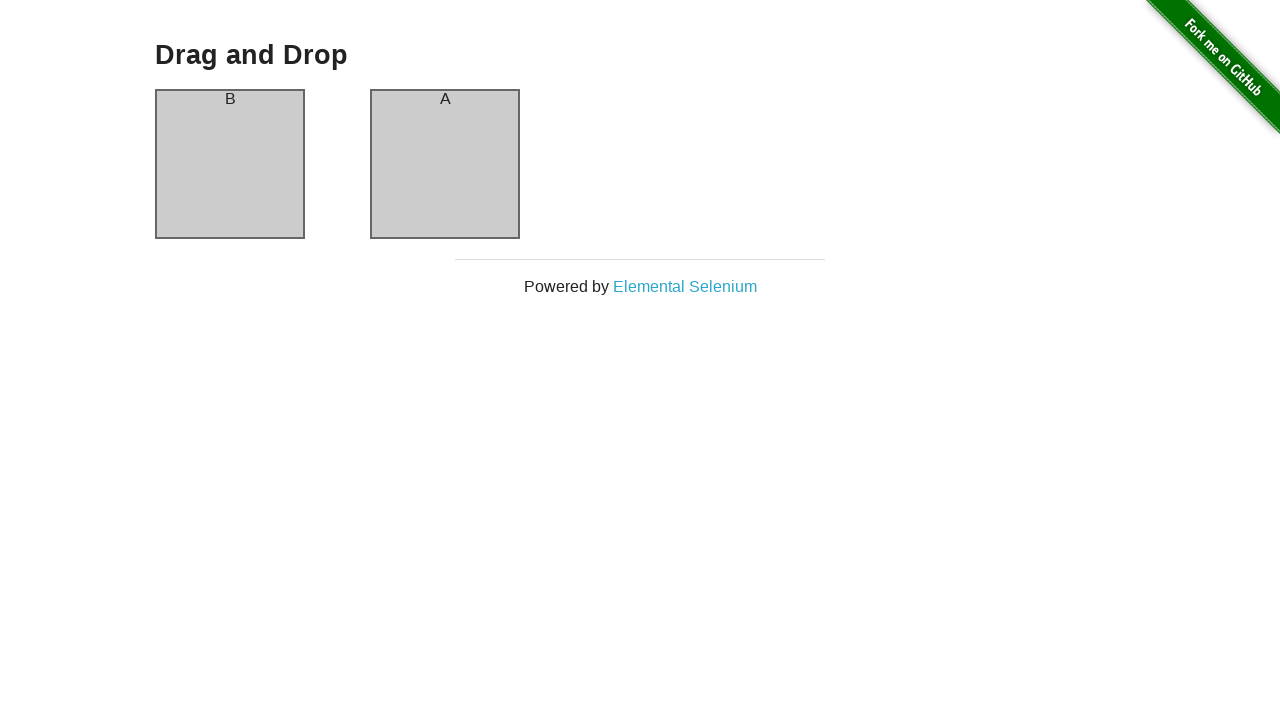